Tests JavaScript confirmation alert handling by clicking a button to trigger an alert dialog, accepting it, and verifying the result message displays on the page.

Starting URL: http://the-internet.herokuapp.com/javascript_alerts

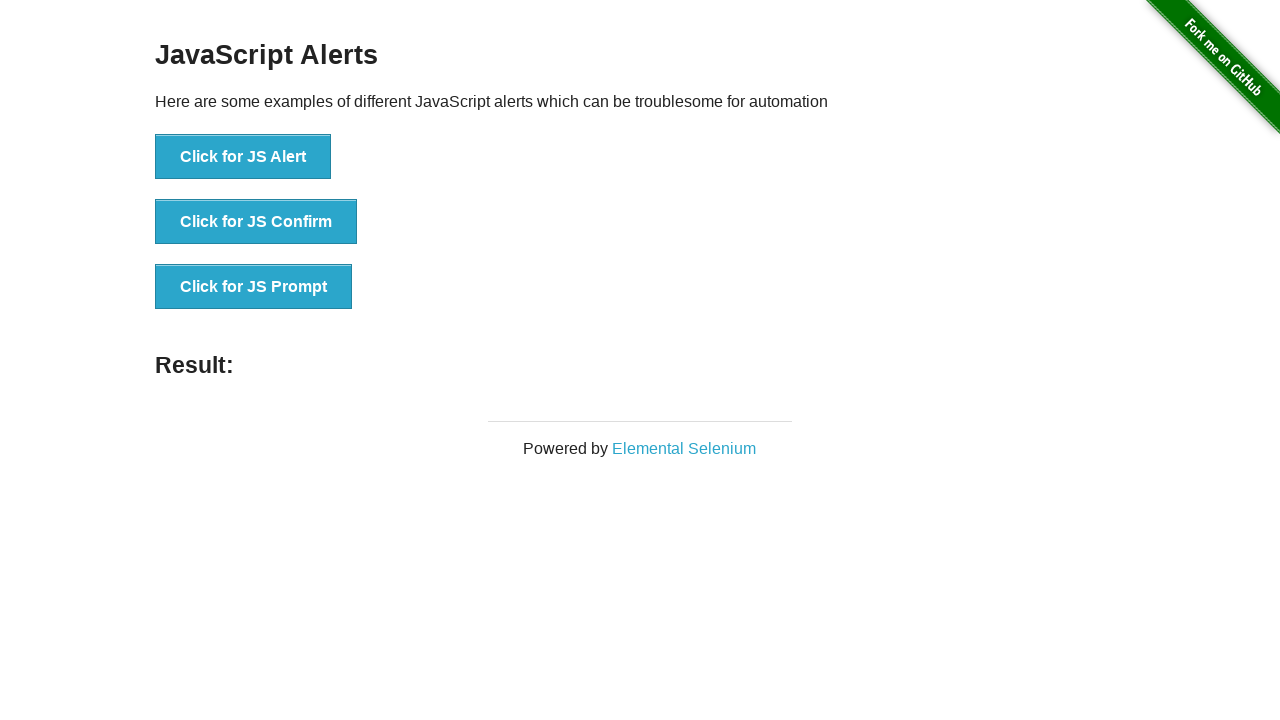

Clicked the second button to trigger confirmation alert at (256, 222) on button >> nth=1
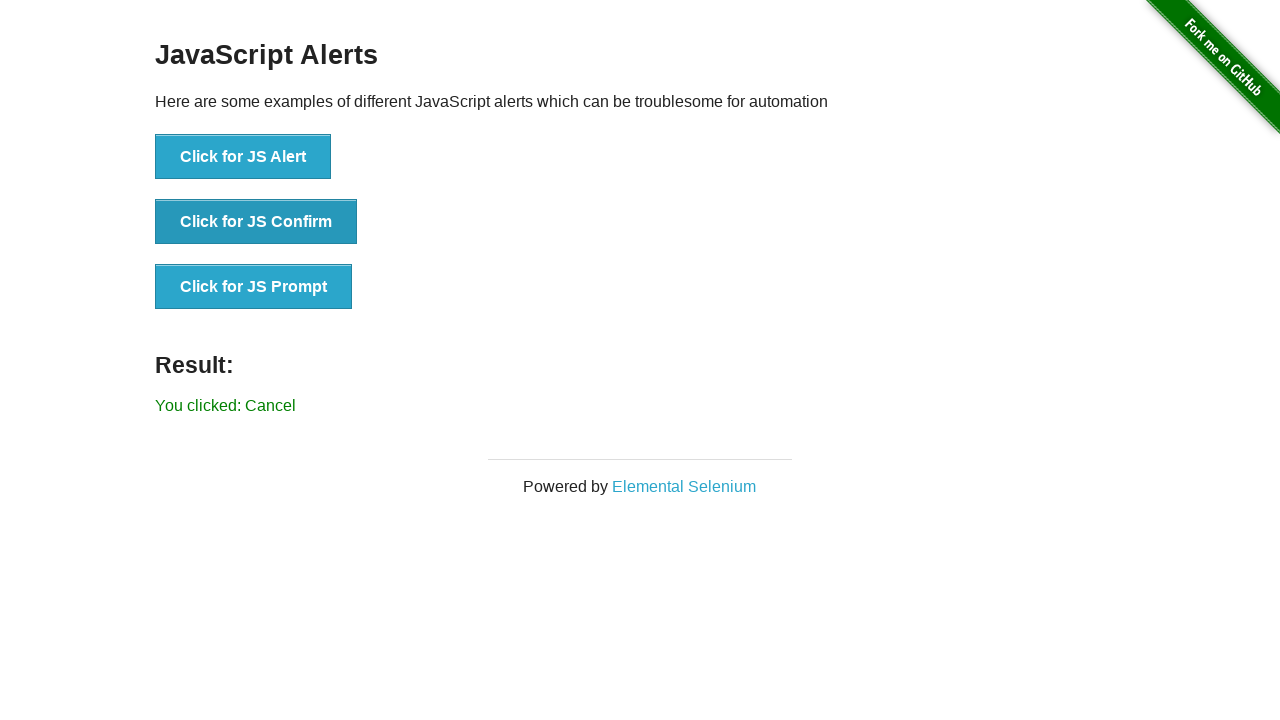

Set up dialog handler to accept confirmation
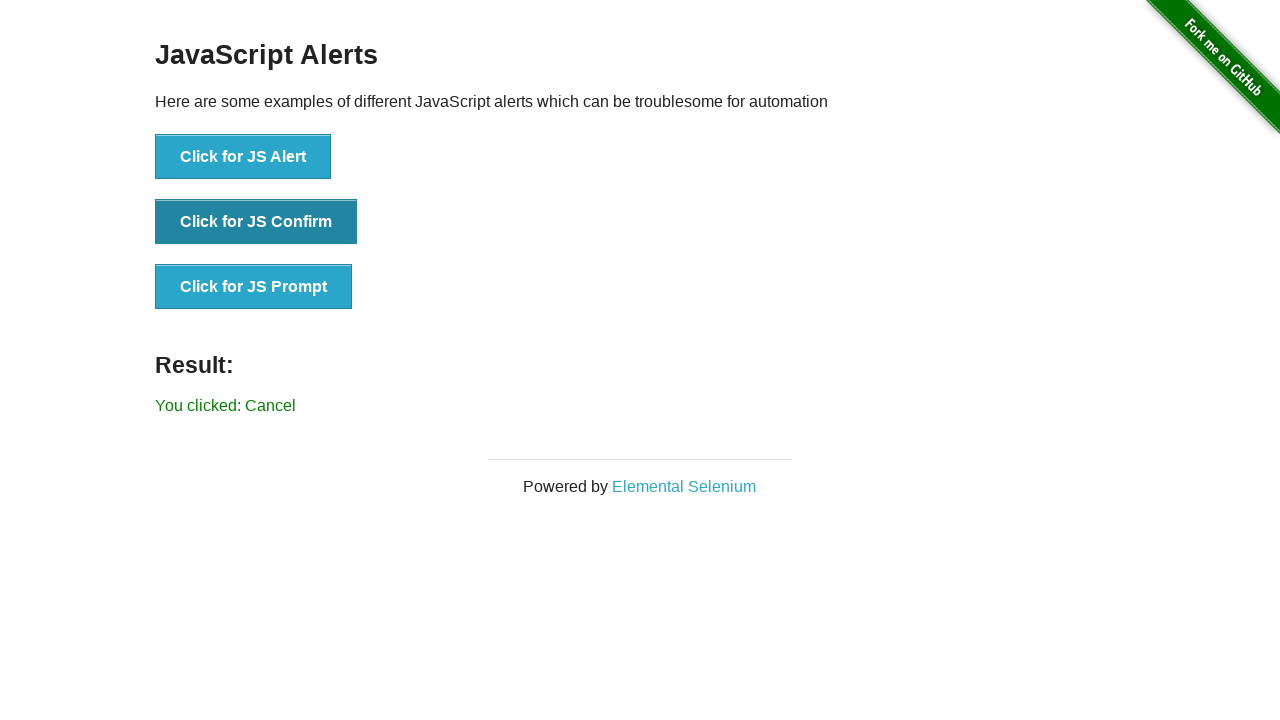

Clicked the second button again to trigger alert with handler ready at (256, 222) on button >> nth=1
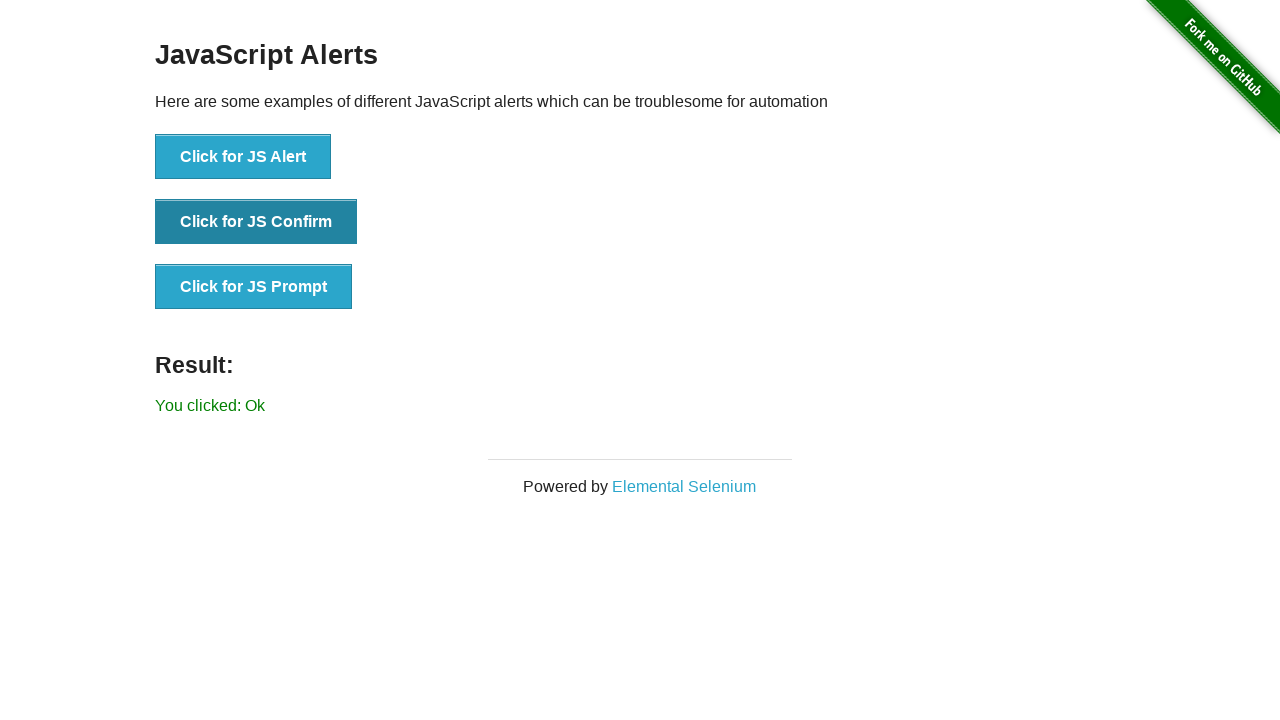

Result element appeared on page after accepting alert
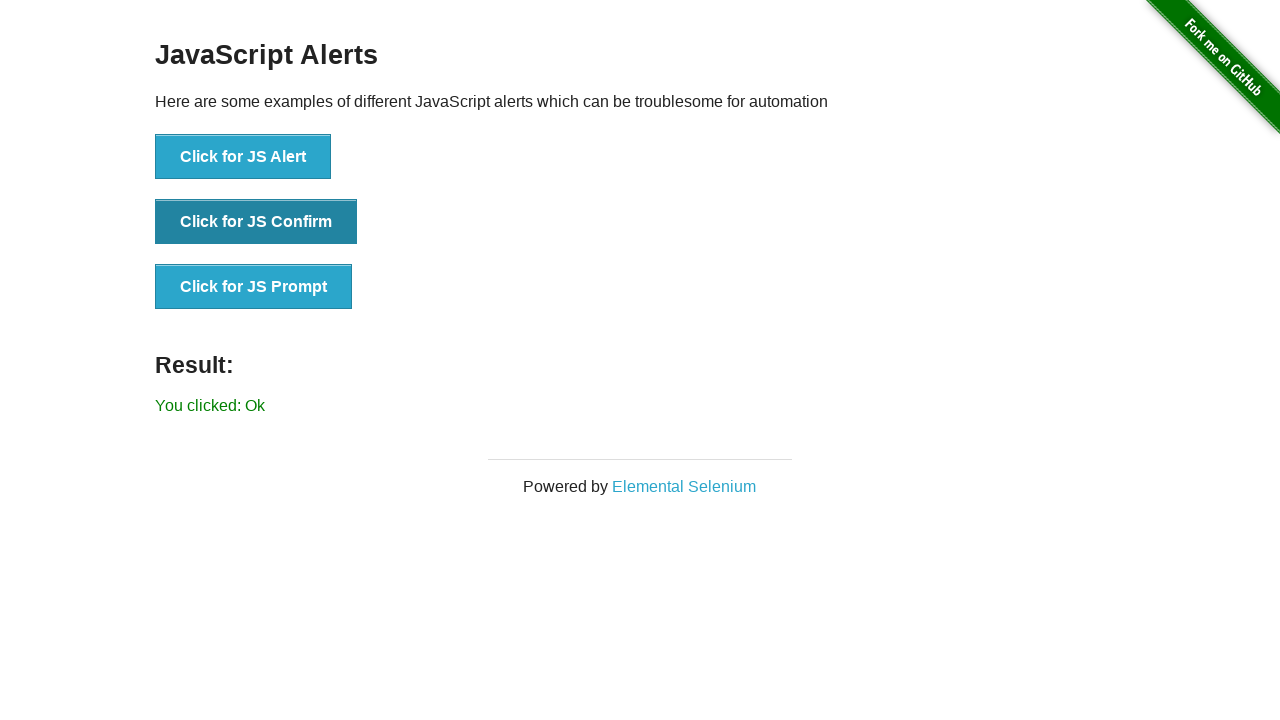

Retrieved result text: 'You clicked: Ok'
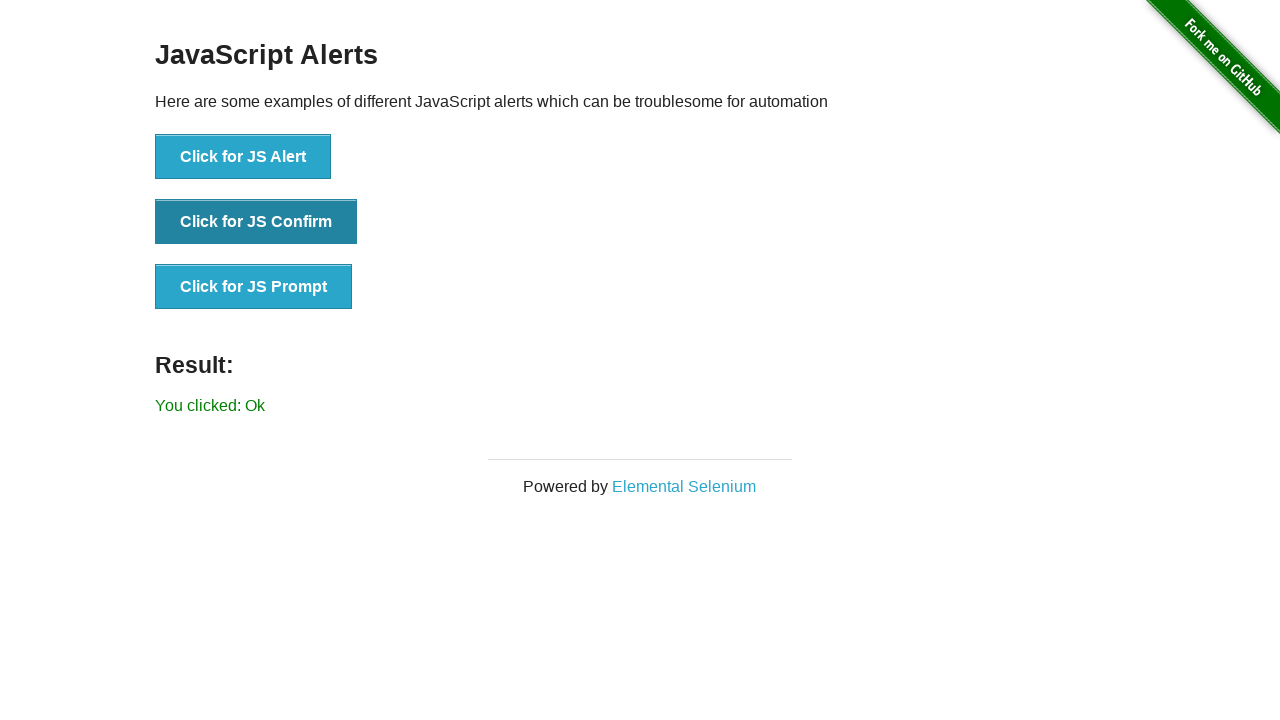

Verified result text matches expected value 'You clicked: Ok'
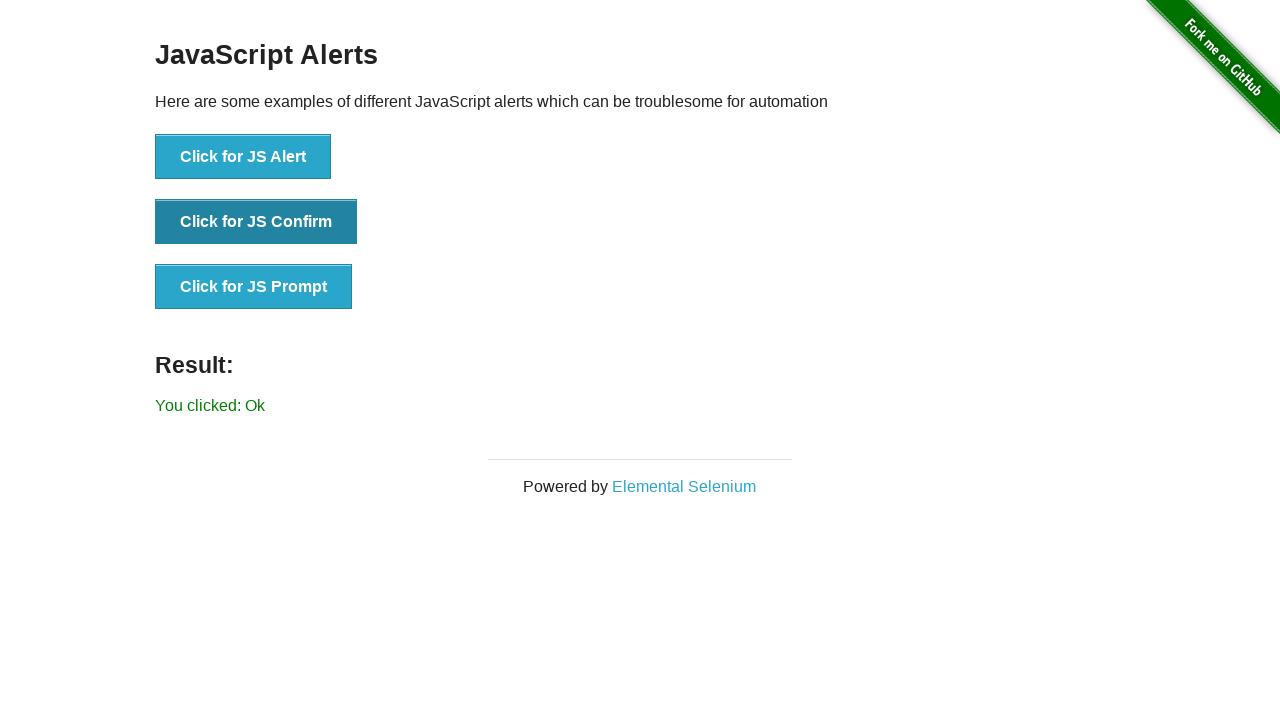

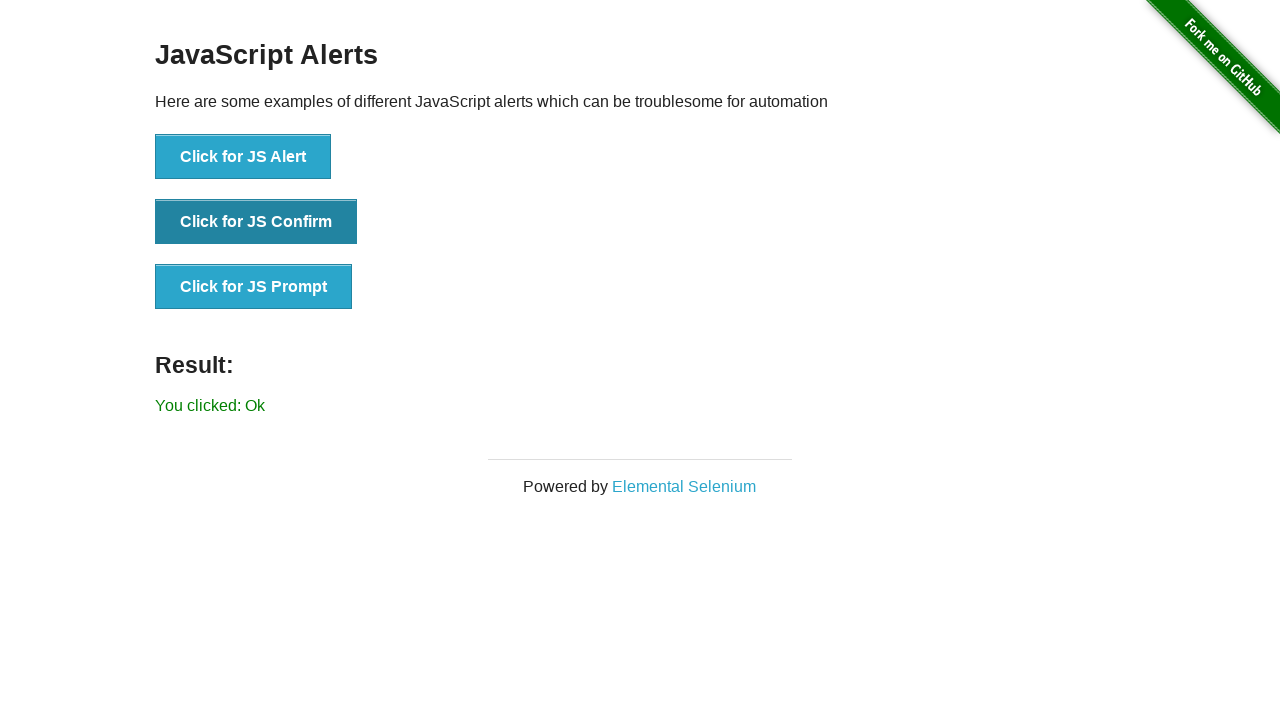